Tests drag and drop functionality by navigating to the drag and drop page and dragging element A to element B's position

Starting URL: http://the-internet.herokuapp.com

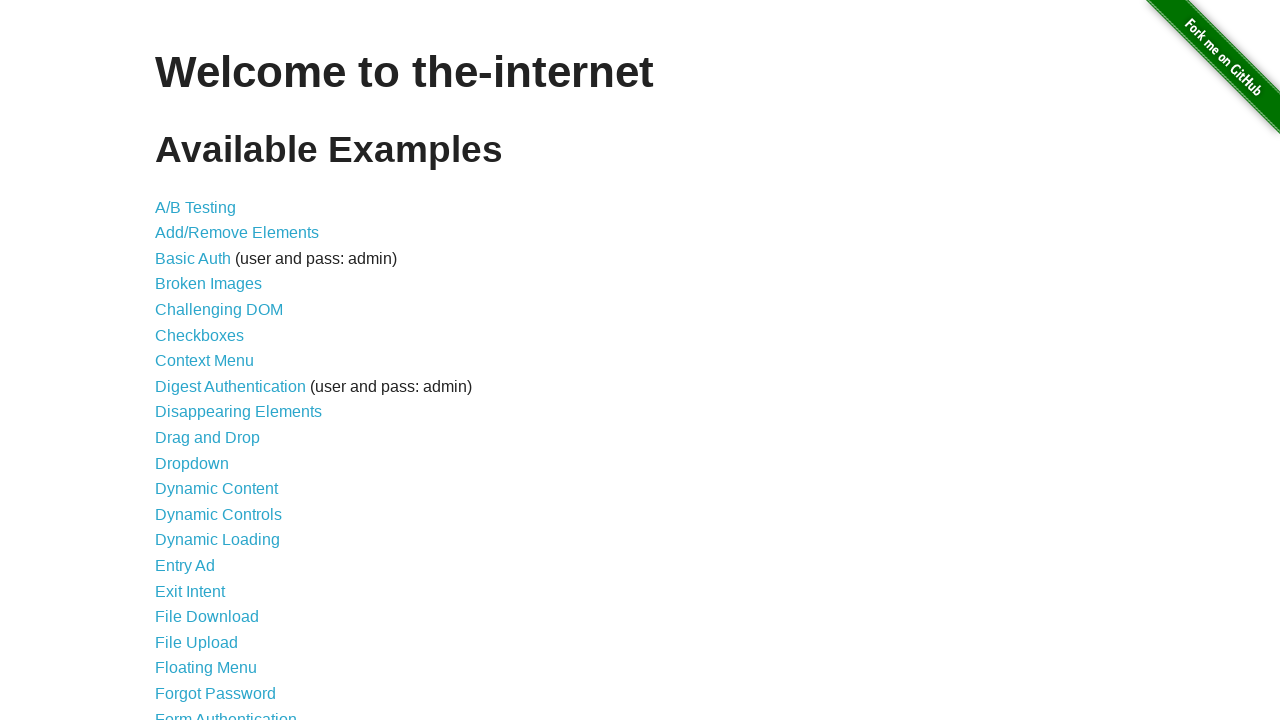

Clicked on drag and drop link at (208, 438) on a[href='/drag_and_drop']
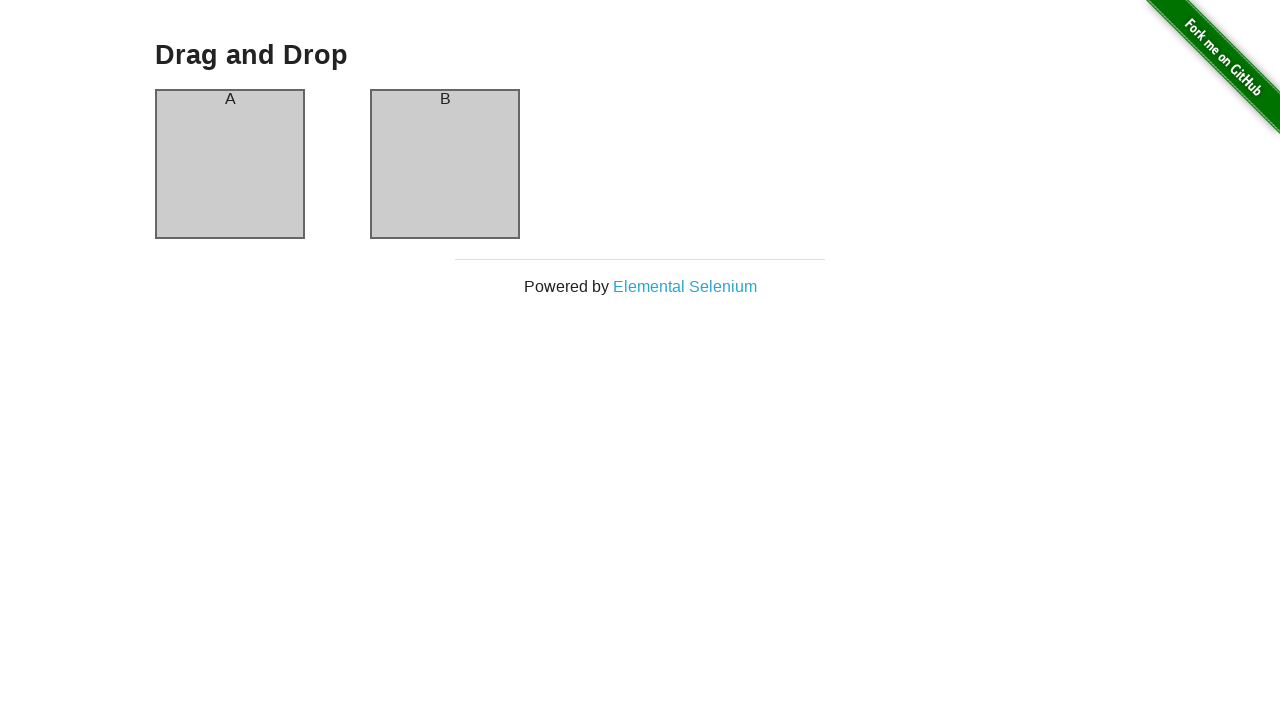

Column A element loaded
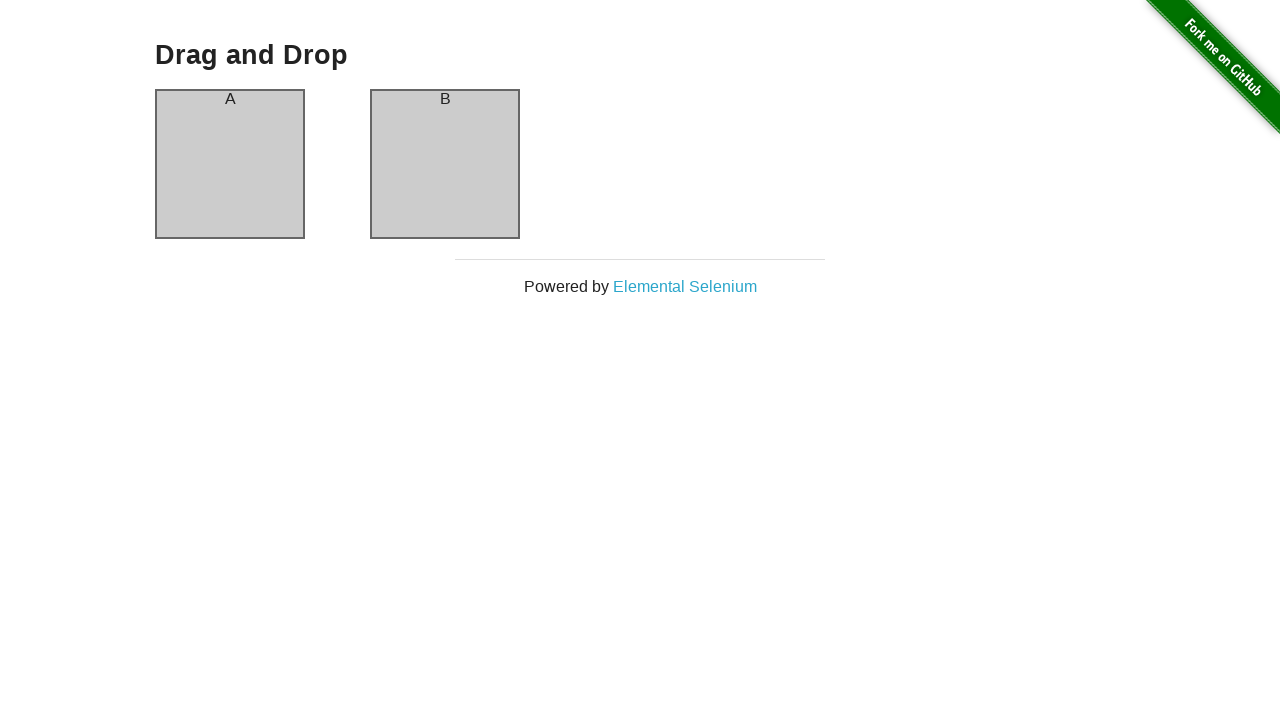

Column B element loaded
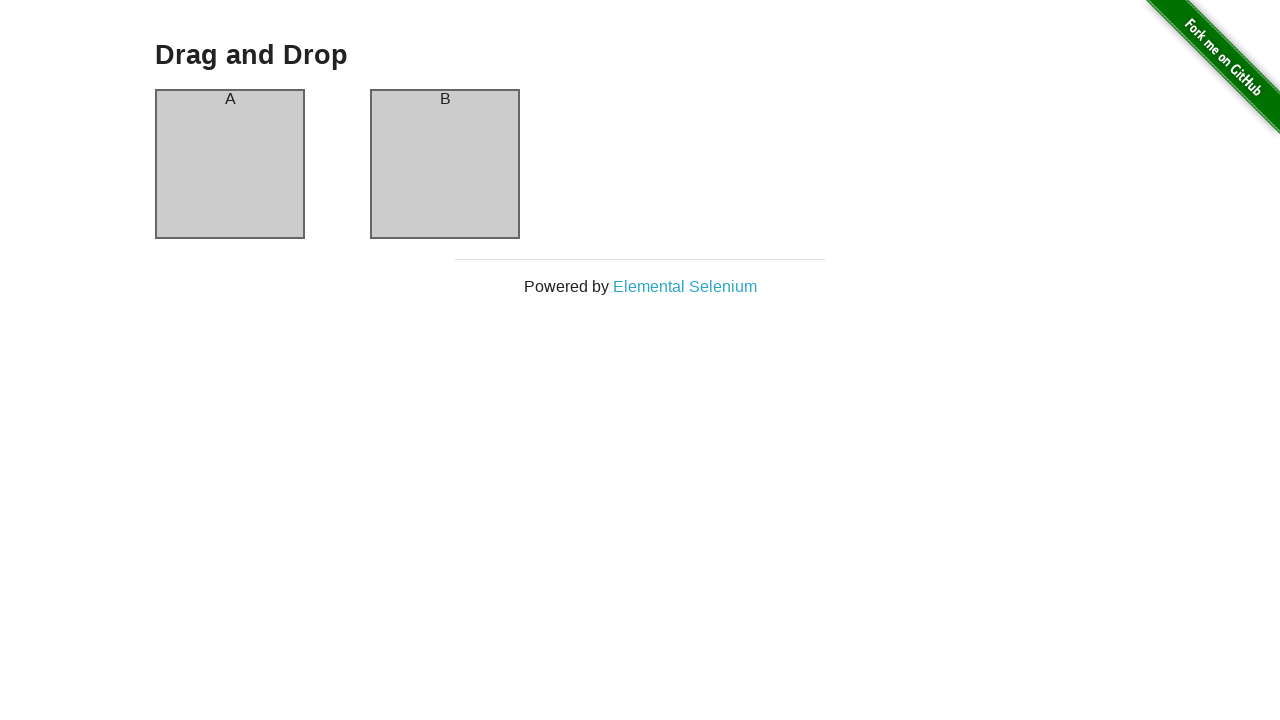

Dragged element A to element B's position at (445, 164)
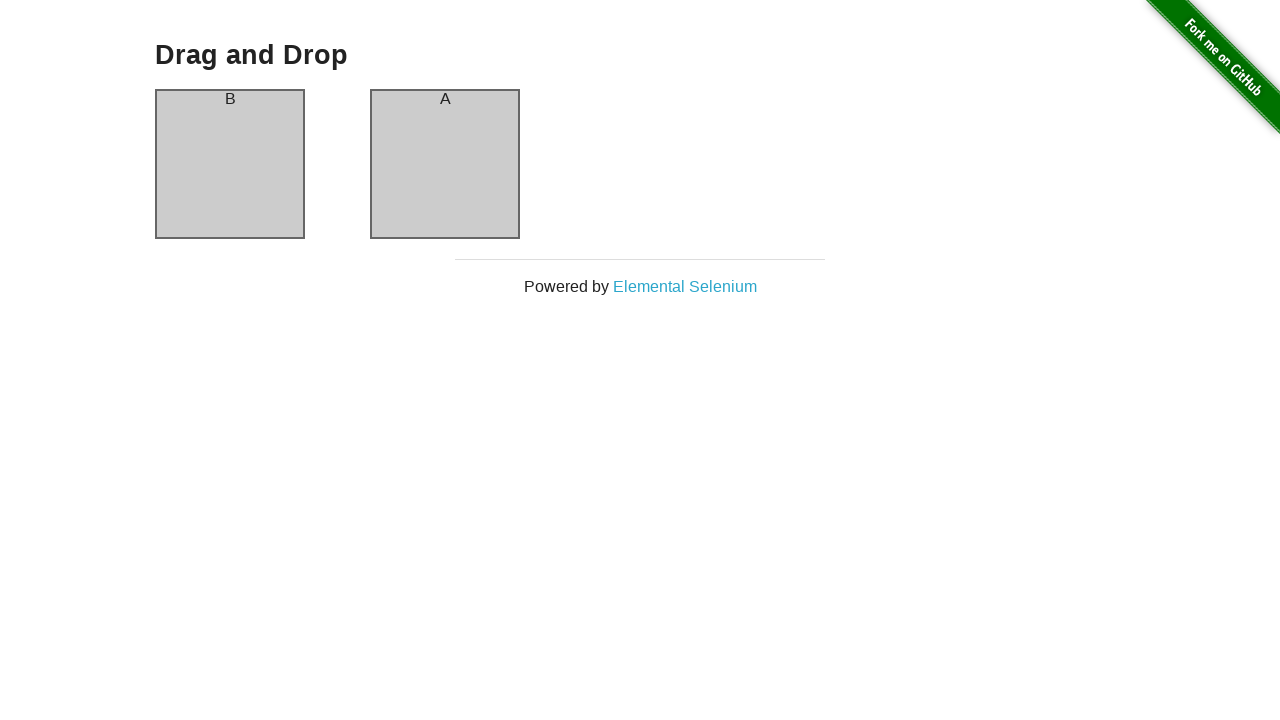

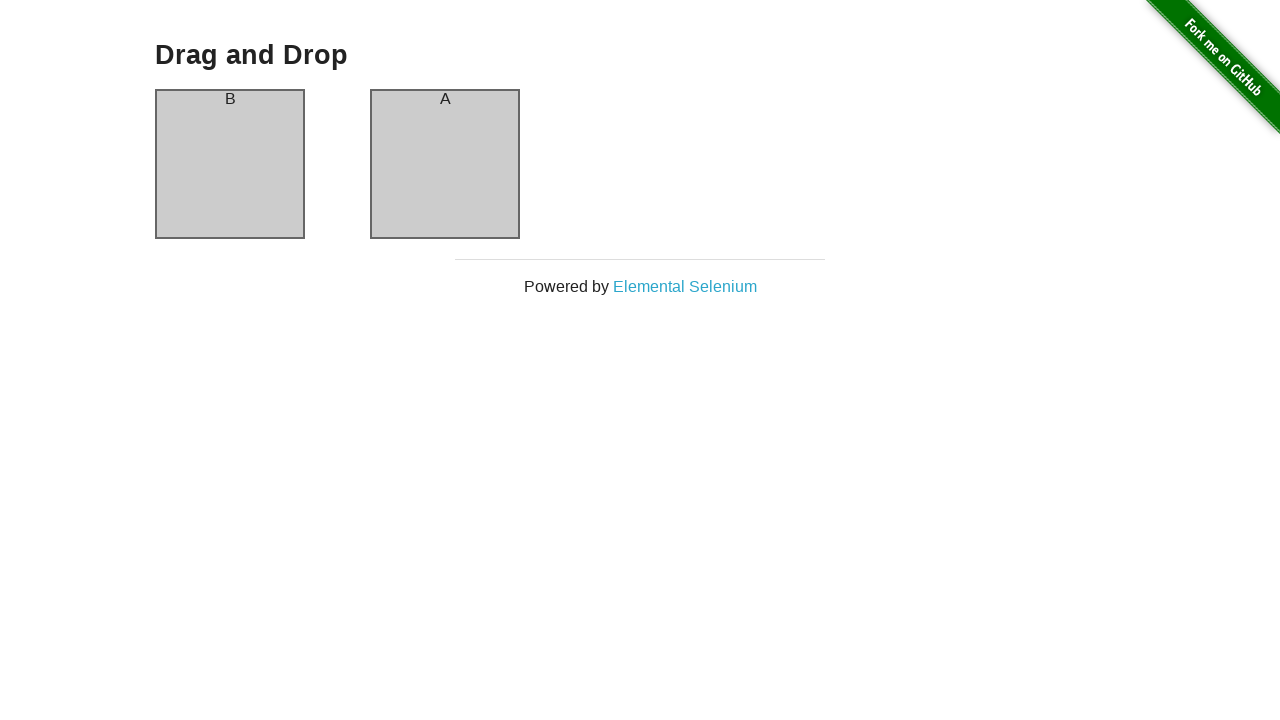